Generates Lorem Ipsum text with a specified amount and type without the default starting text by unchecking the start option

Starting URL: https://www.lipsum.com/

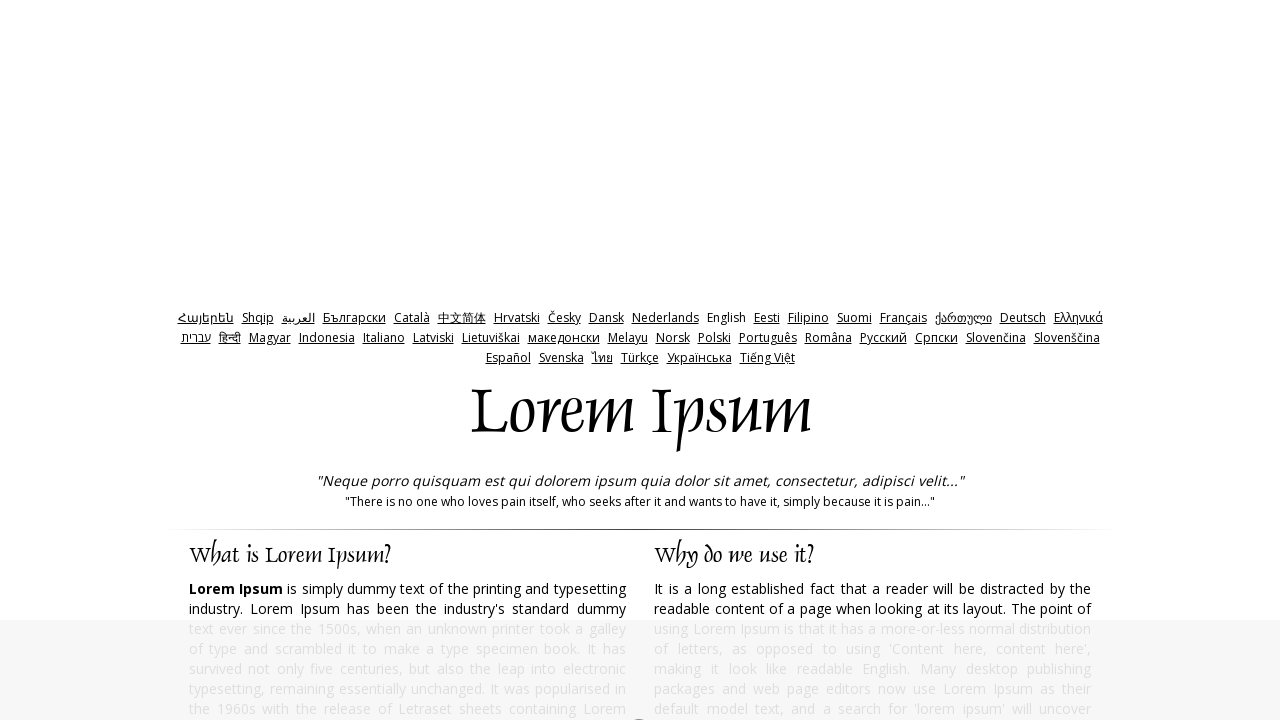

Filled amount field with '3' on input[name='amount']
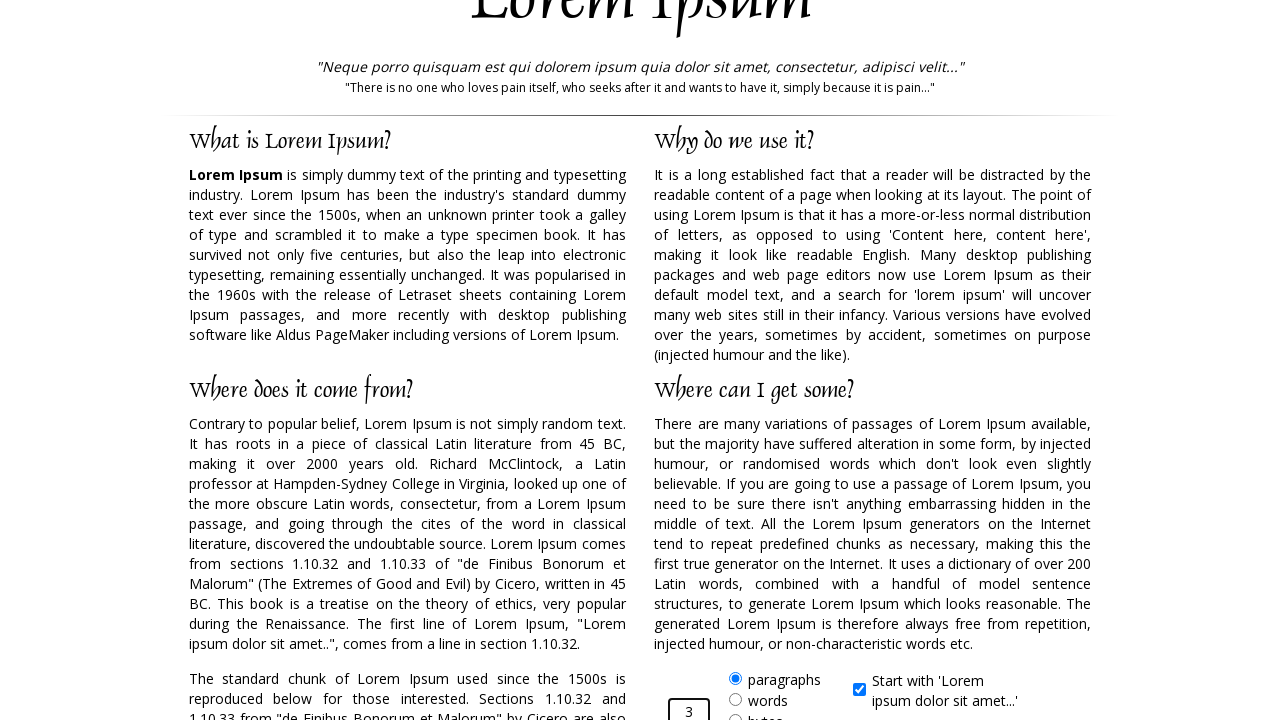

Selected paragraphs as generation type at (735, 678) on #paras
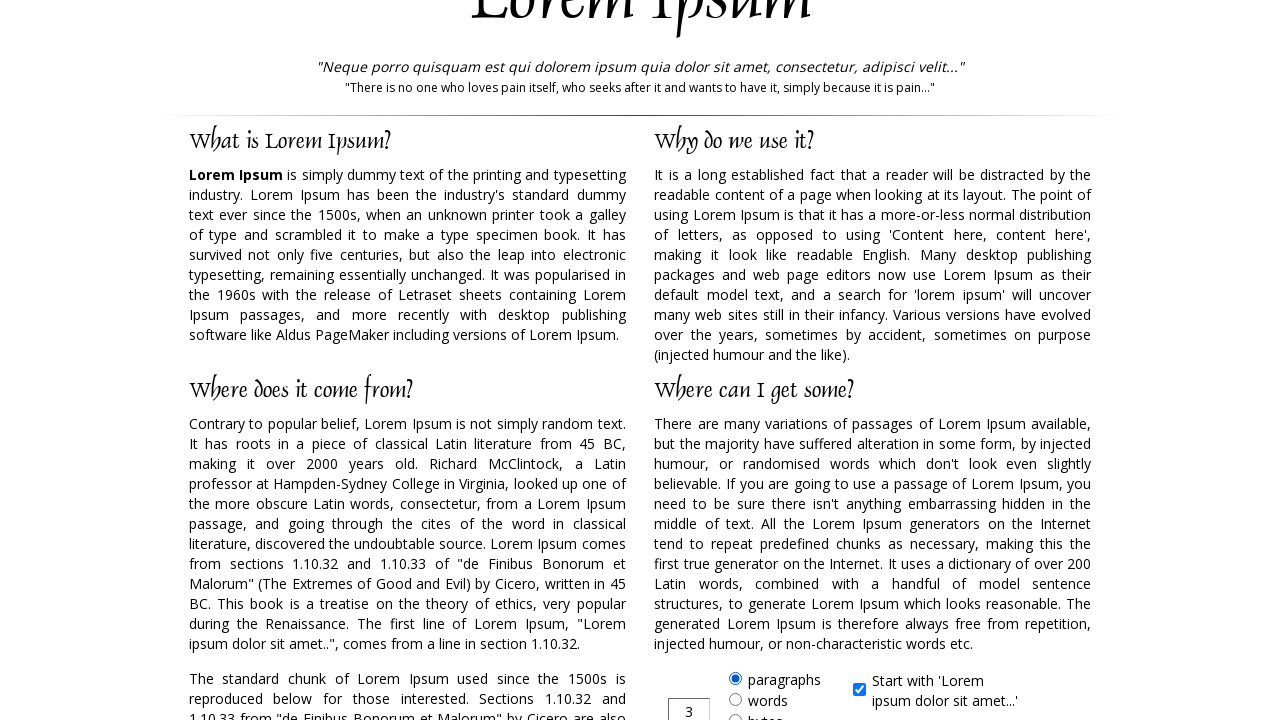

Unchecked the 'start with Lorem ipsum' option at (859, 690) on #start
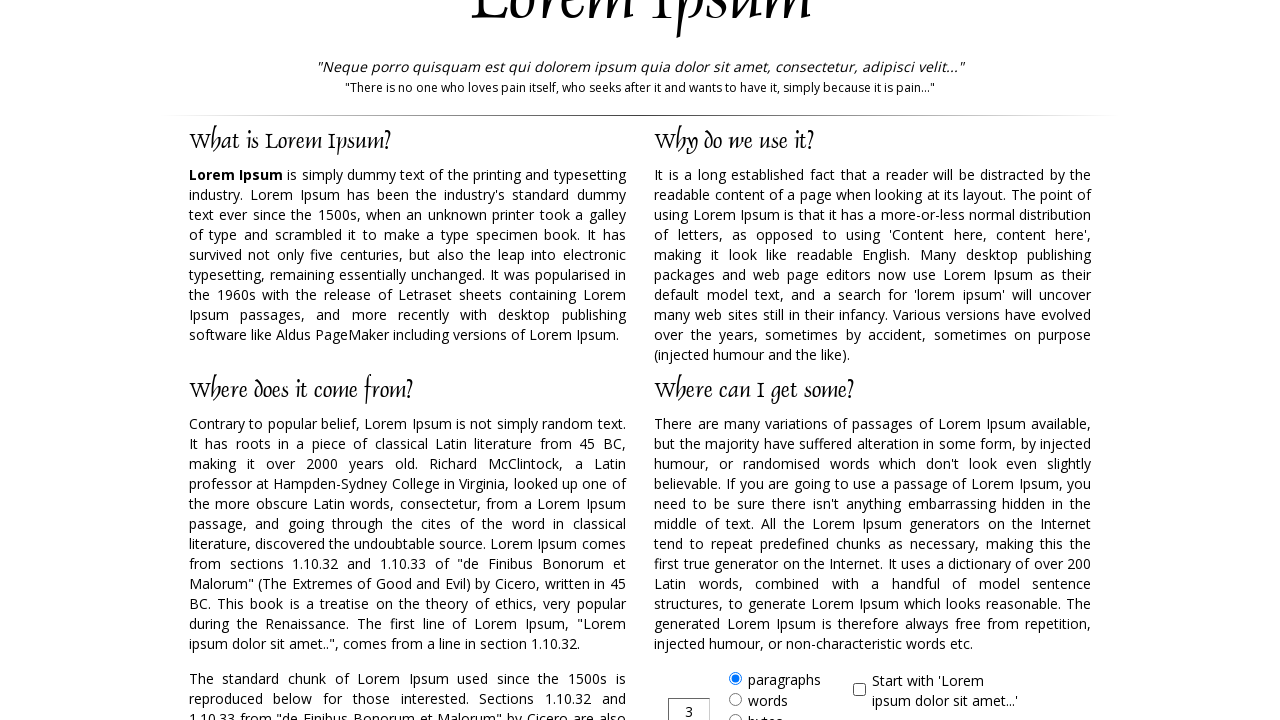

Clicked generate button to produce Lorem Ipsum text at (958, 361) on #generate
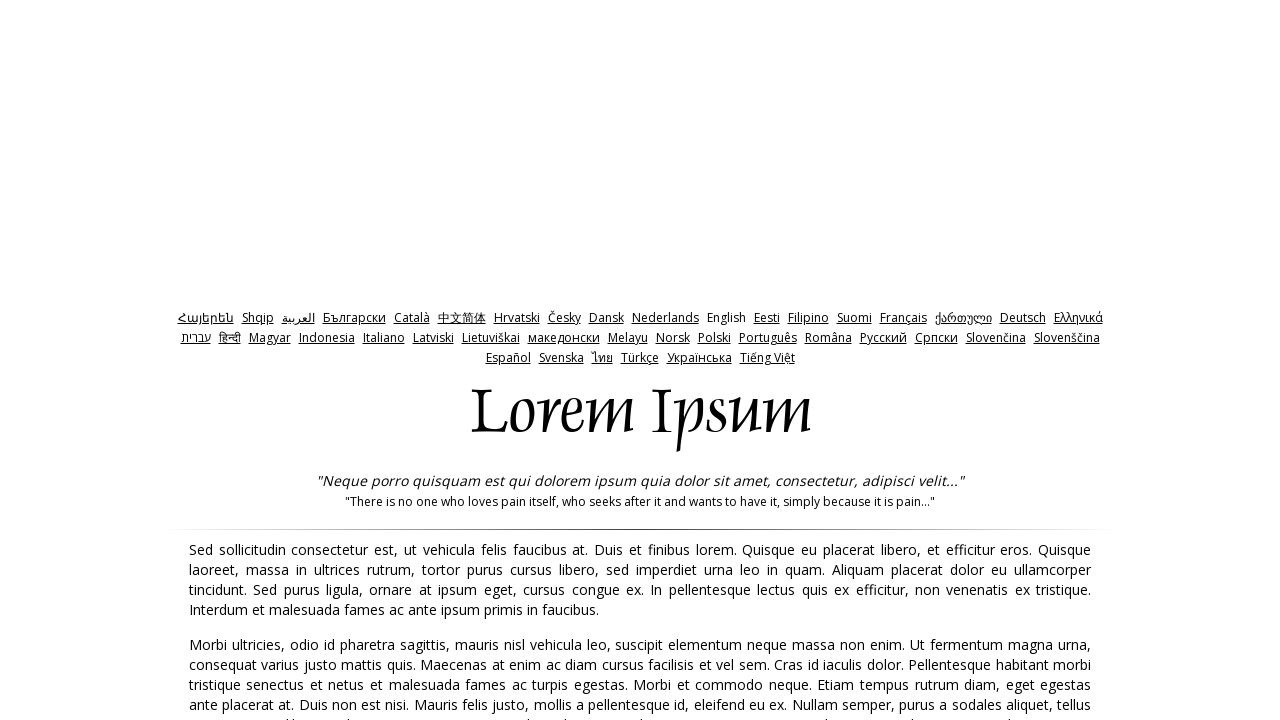

Generated Lorem Ipsum text appeared on the page
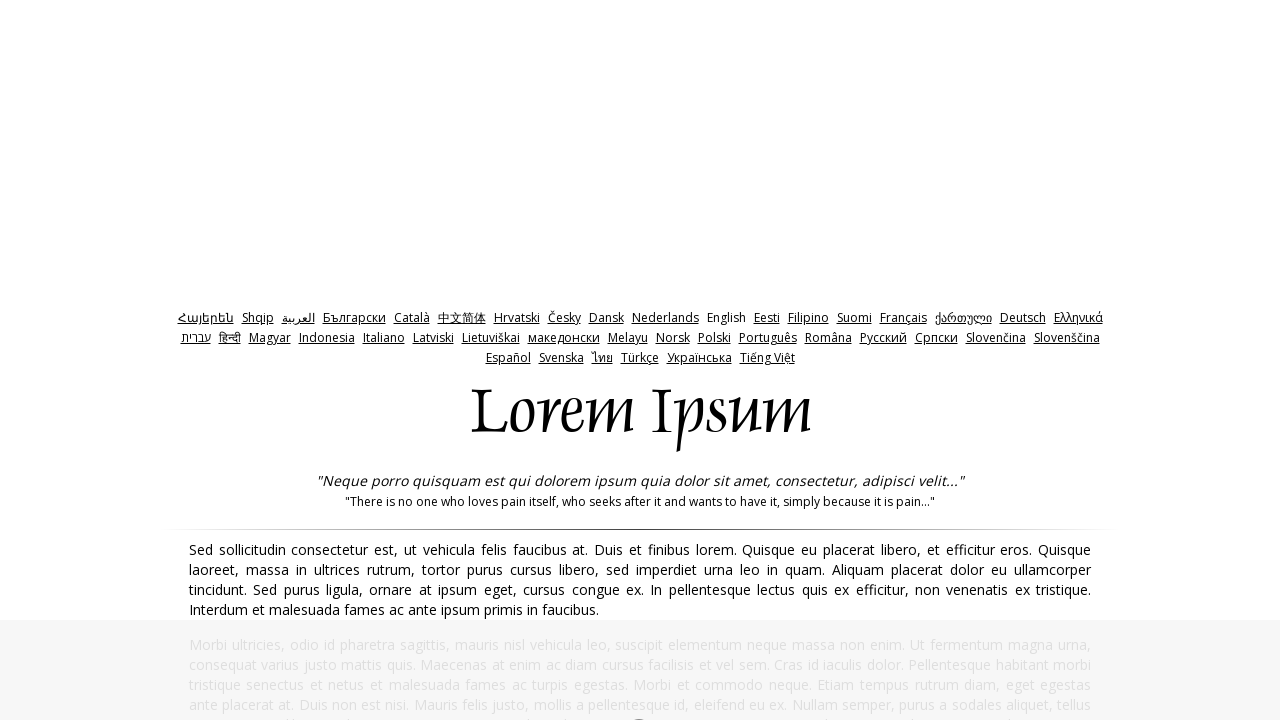

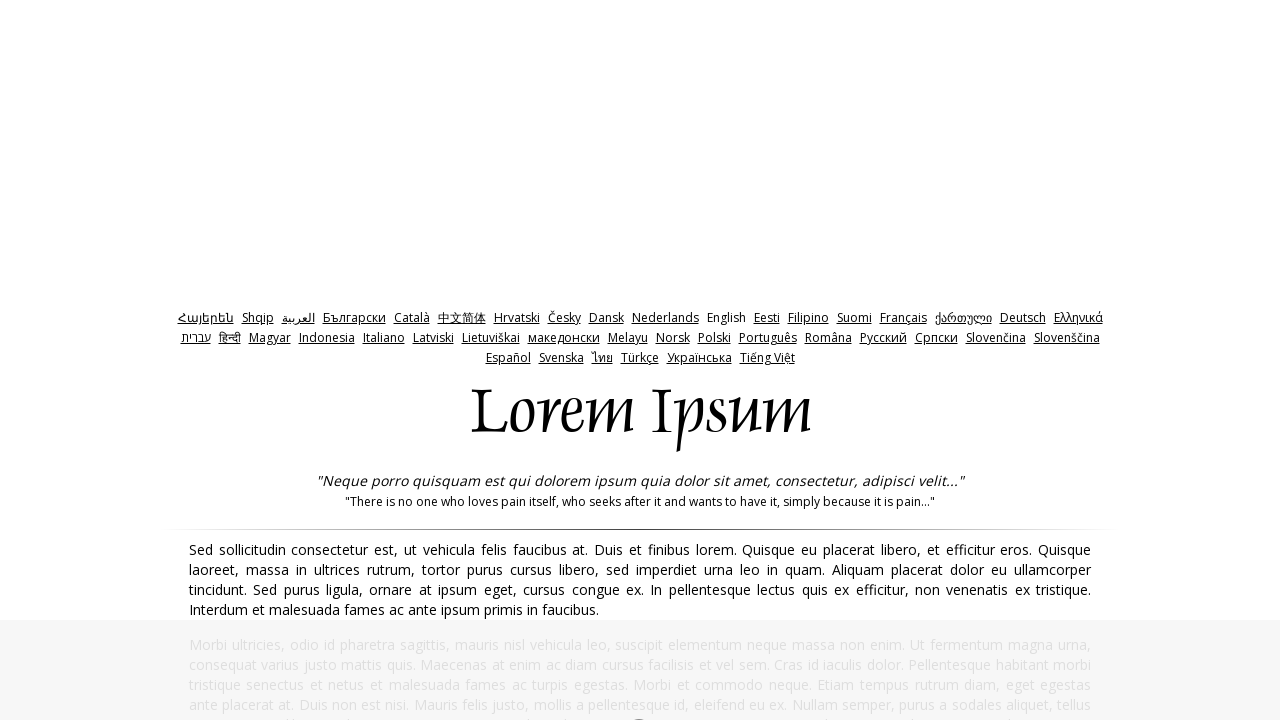